Navigates to a dummy ticket visa application form and verifies that the traveler name input field is enabled and interactive.

Starting URL: https://www.dummyticket.com/dummy-ticket-for-visa-application/

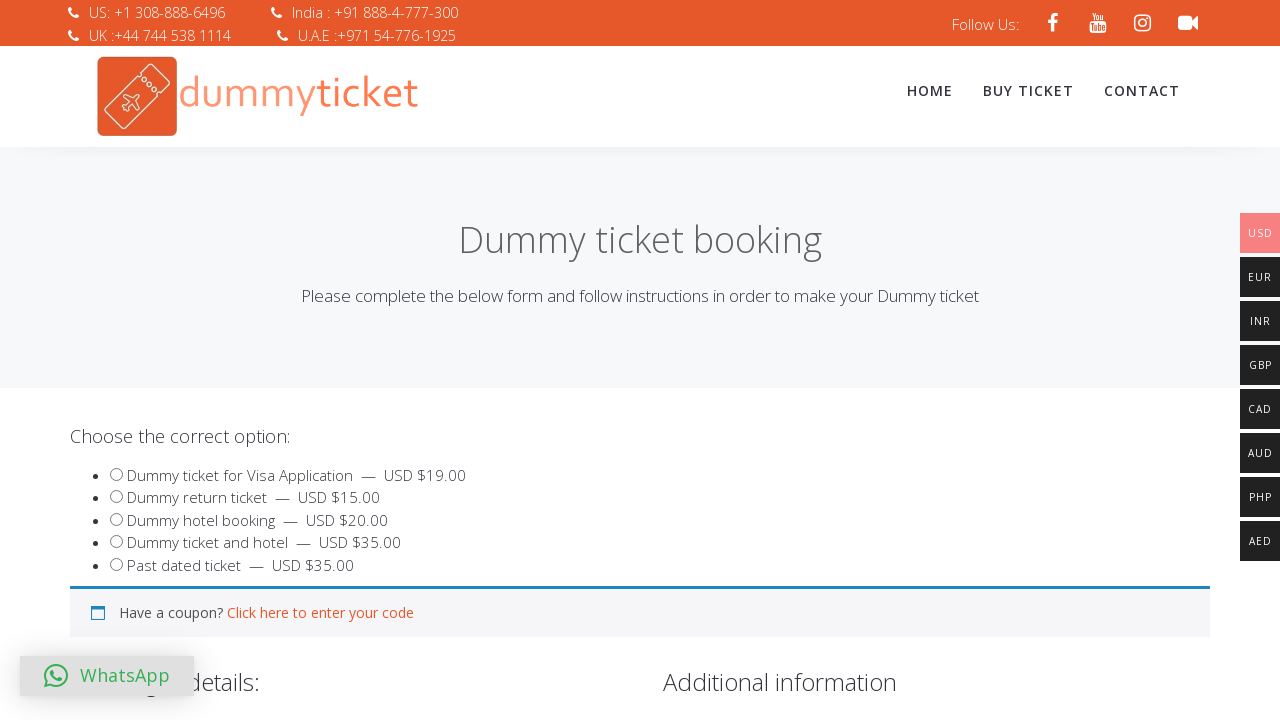

Navigated to dummy ticket visa application form
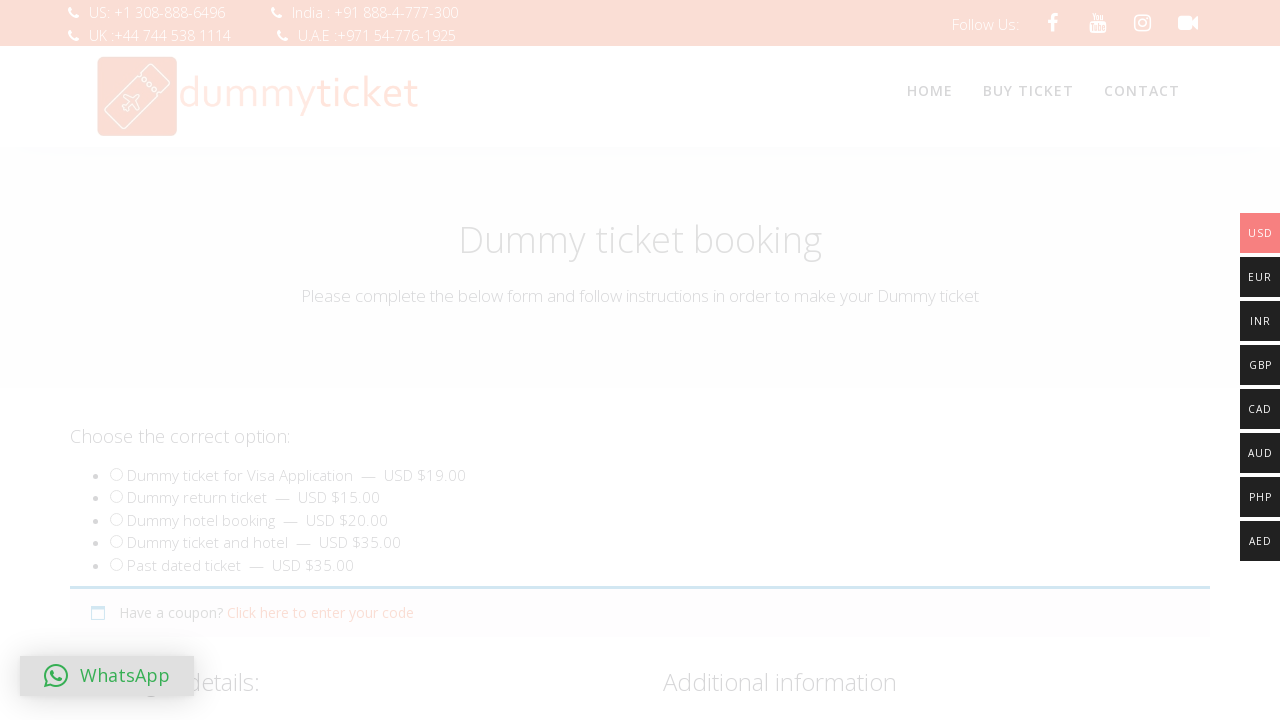

Traveler name input field is visible
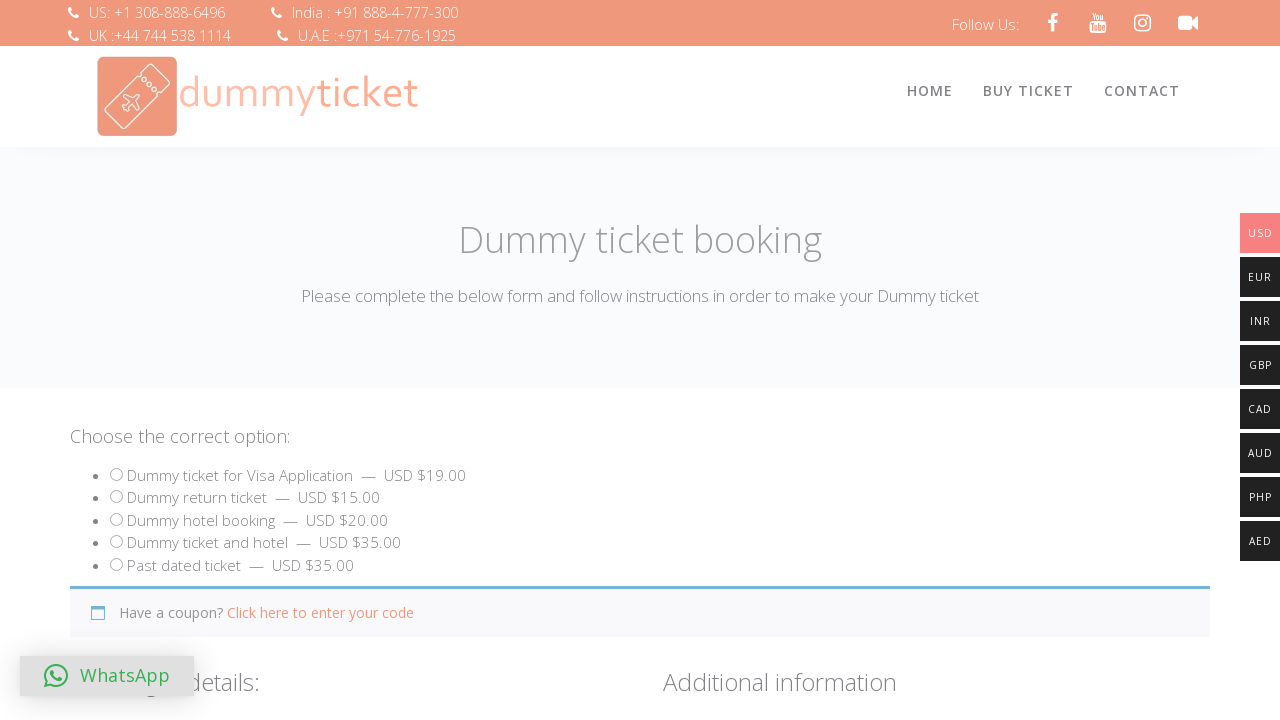

Verified that traveler name field is enabled and interactive
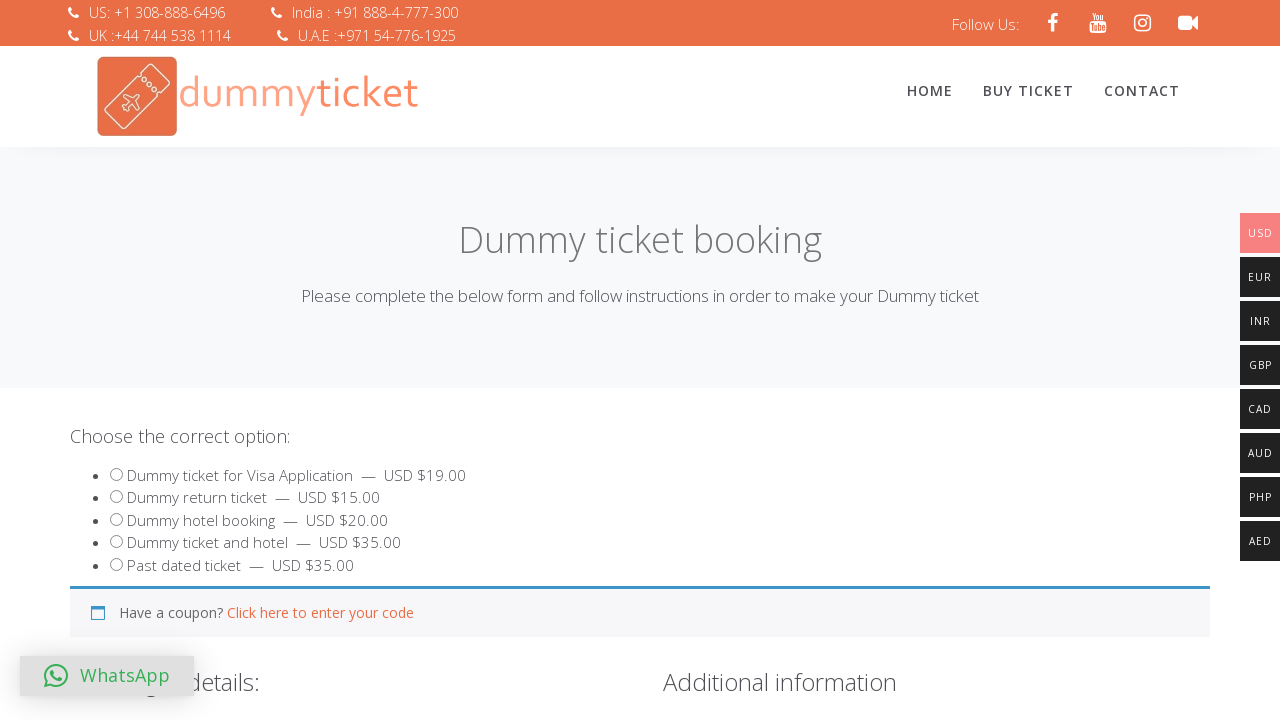

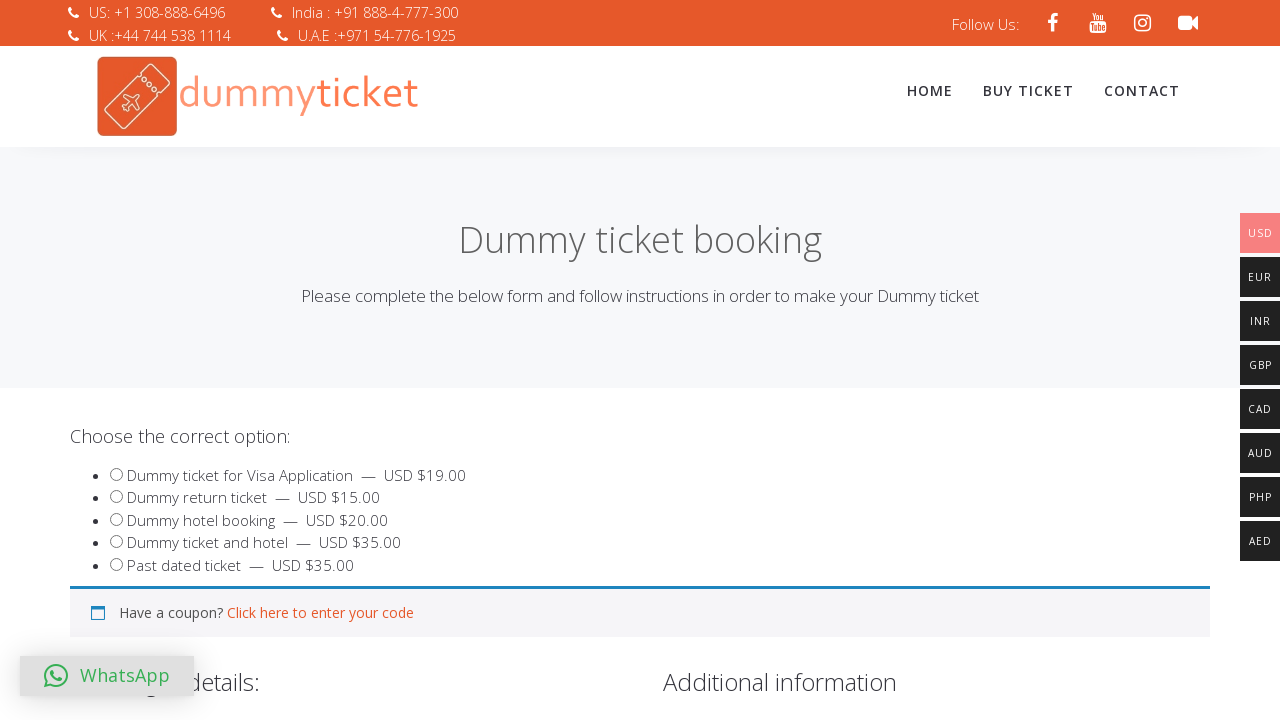